Navigates to GitHub's homepage and verifies that the page title contains "GitHub"

Starting URL: https://github.com

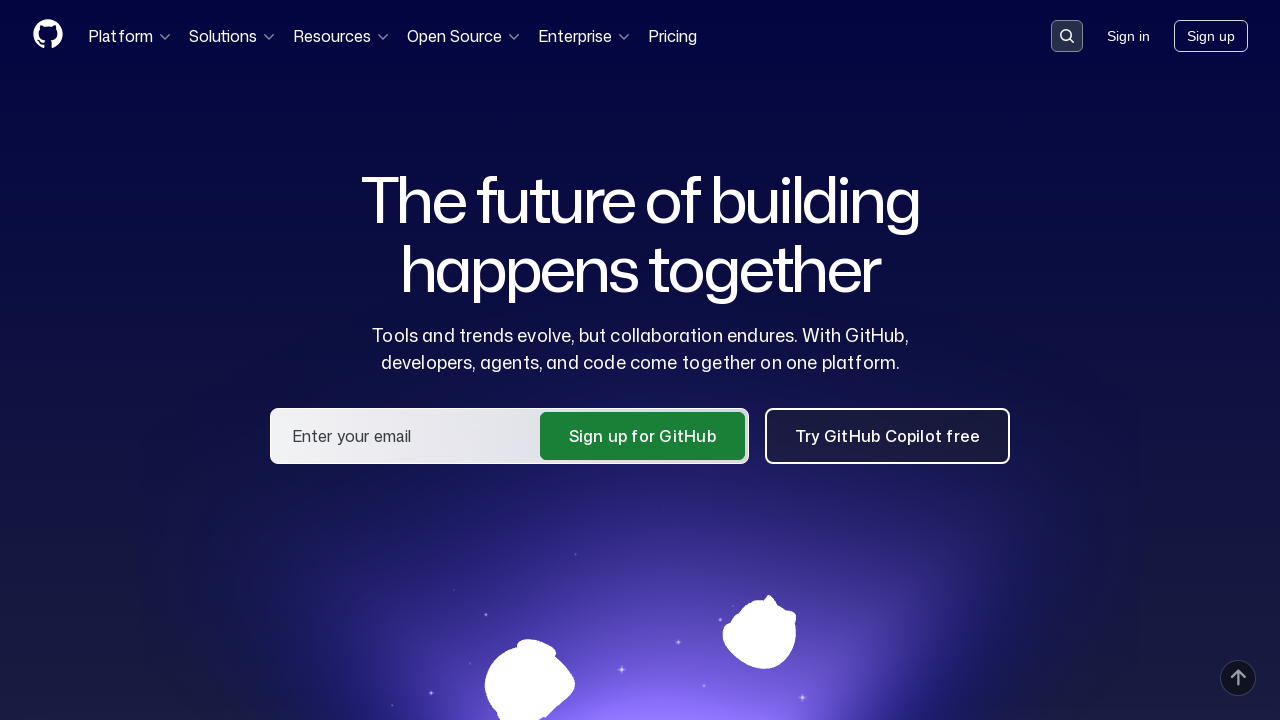

Navigated to GitHub homepage
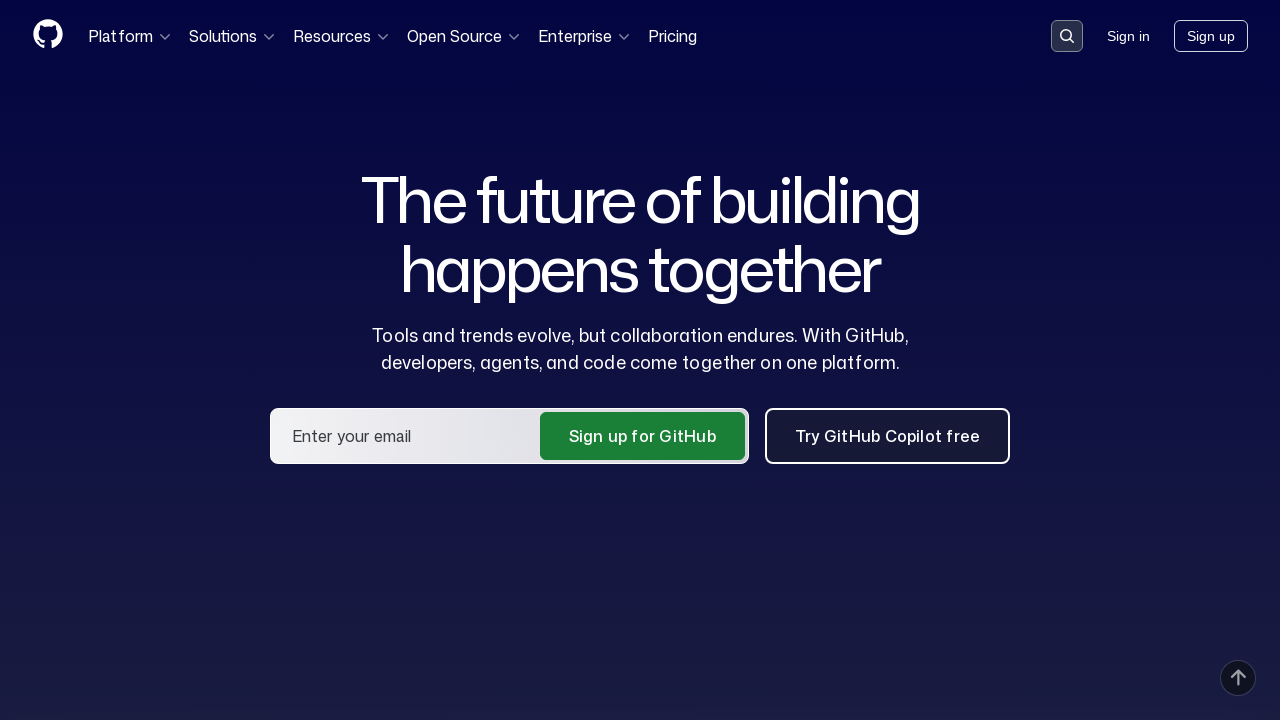

Verified that page title contains 'GitHub'
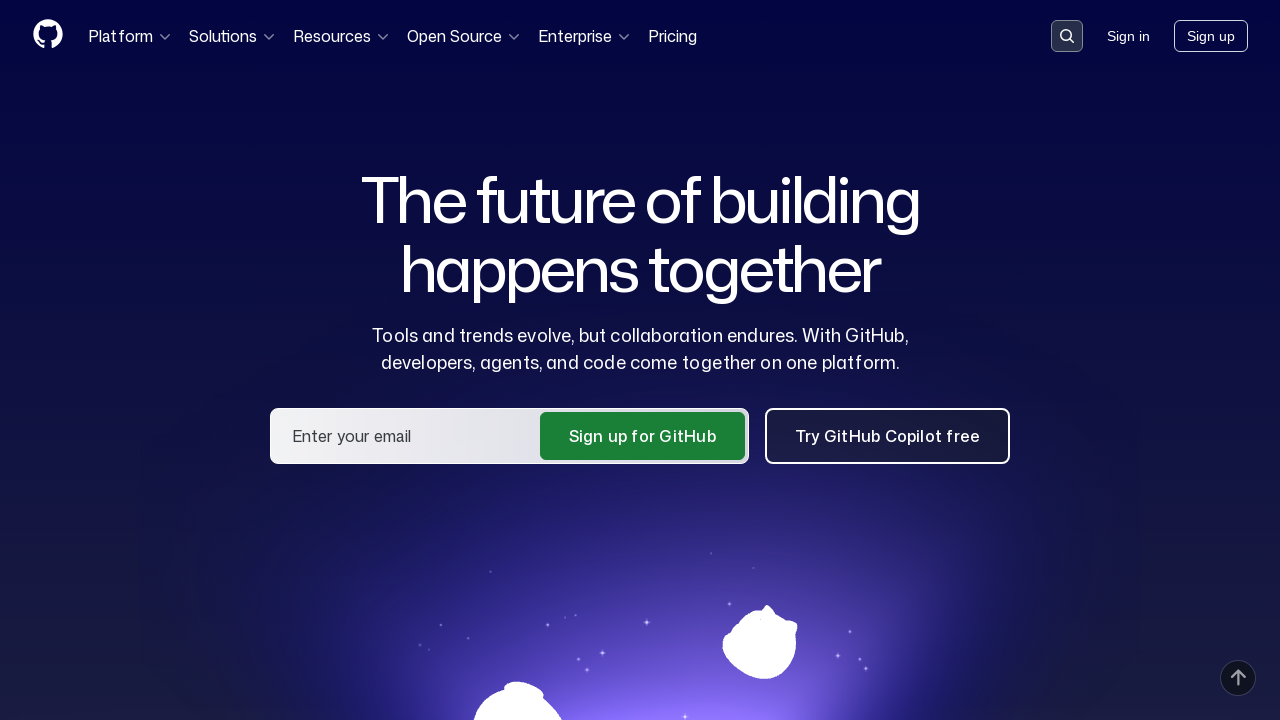

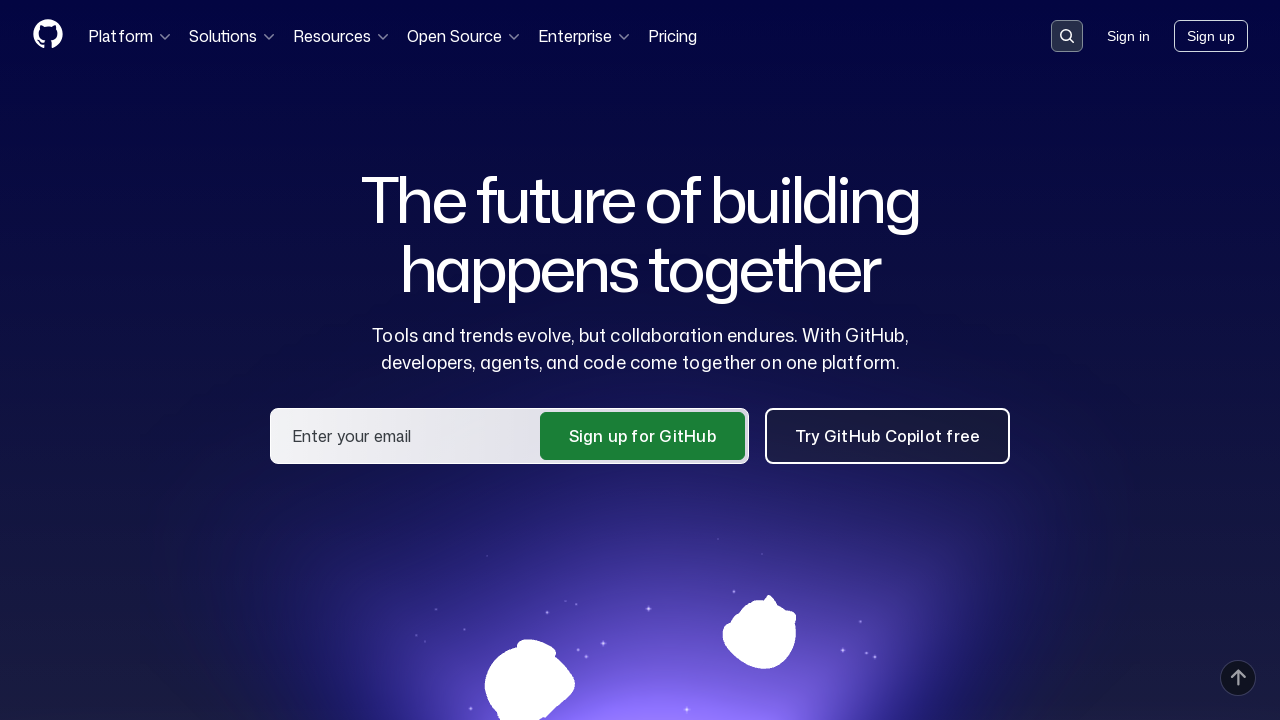